Tests selecting a dropdown option by its visible text value and verifies the selection

Starting URL: https://the-internet.herokuapp.com/dropdown

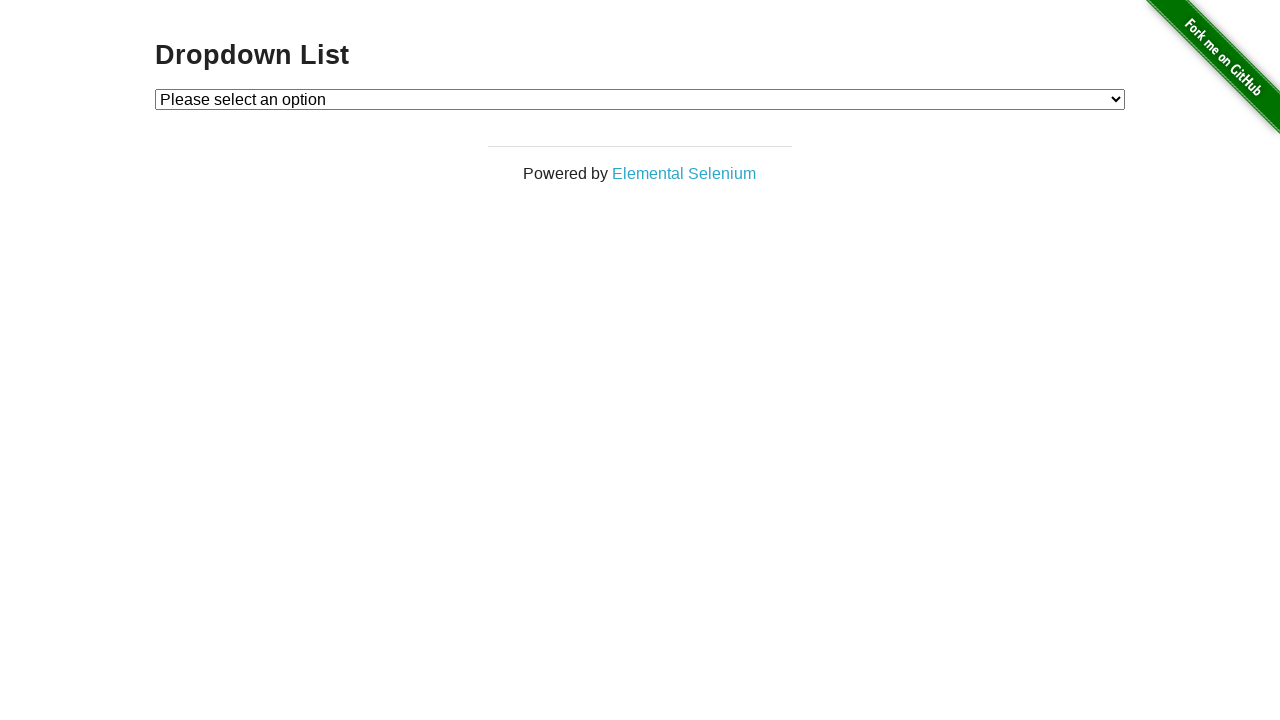

Selected 'Option 2' from dropdown on #dropdown
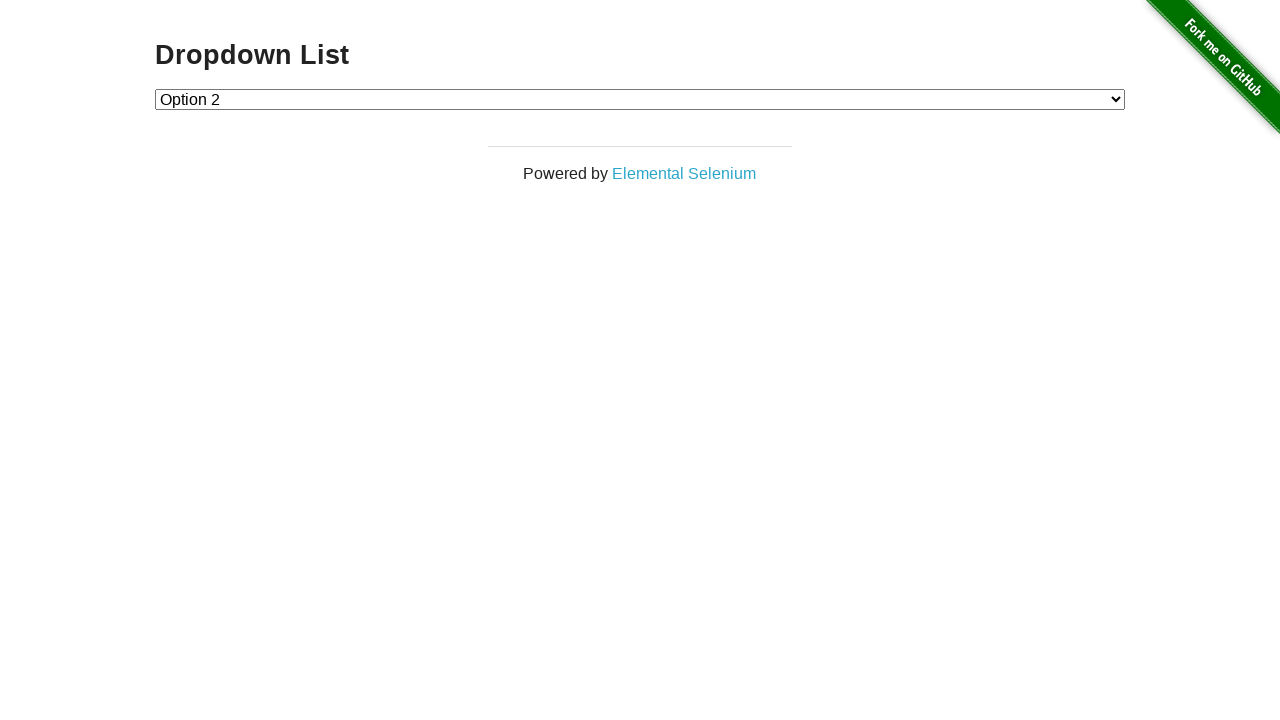

Retrieved selected dropdown value
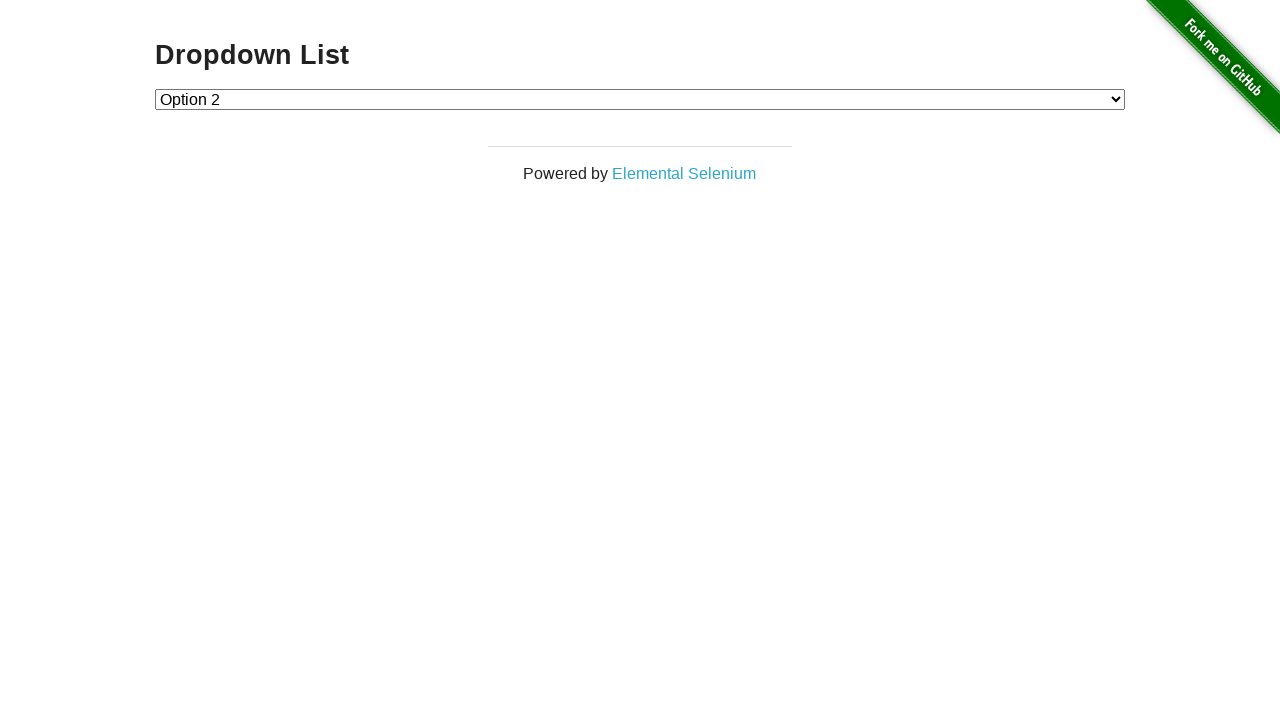

Verified selected value equals 'Option 2'
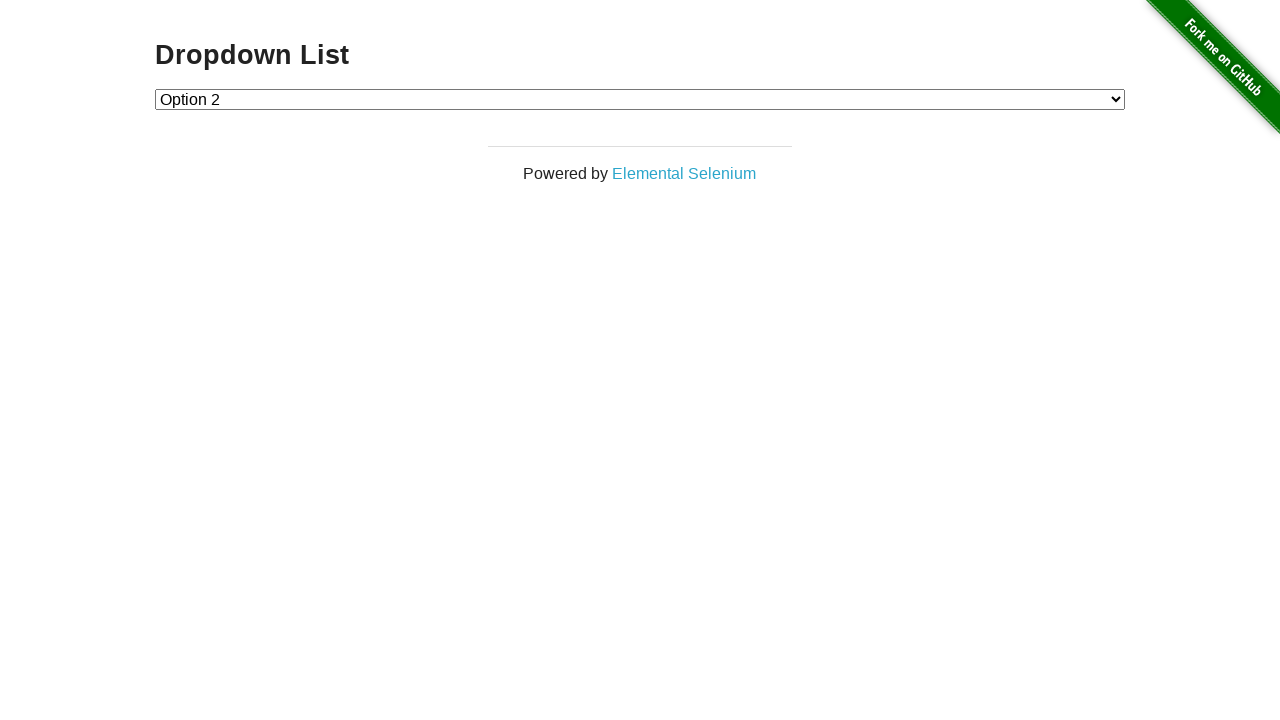

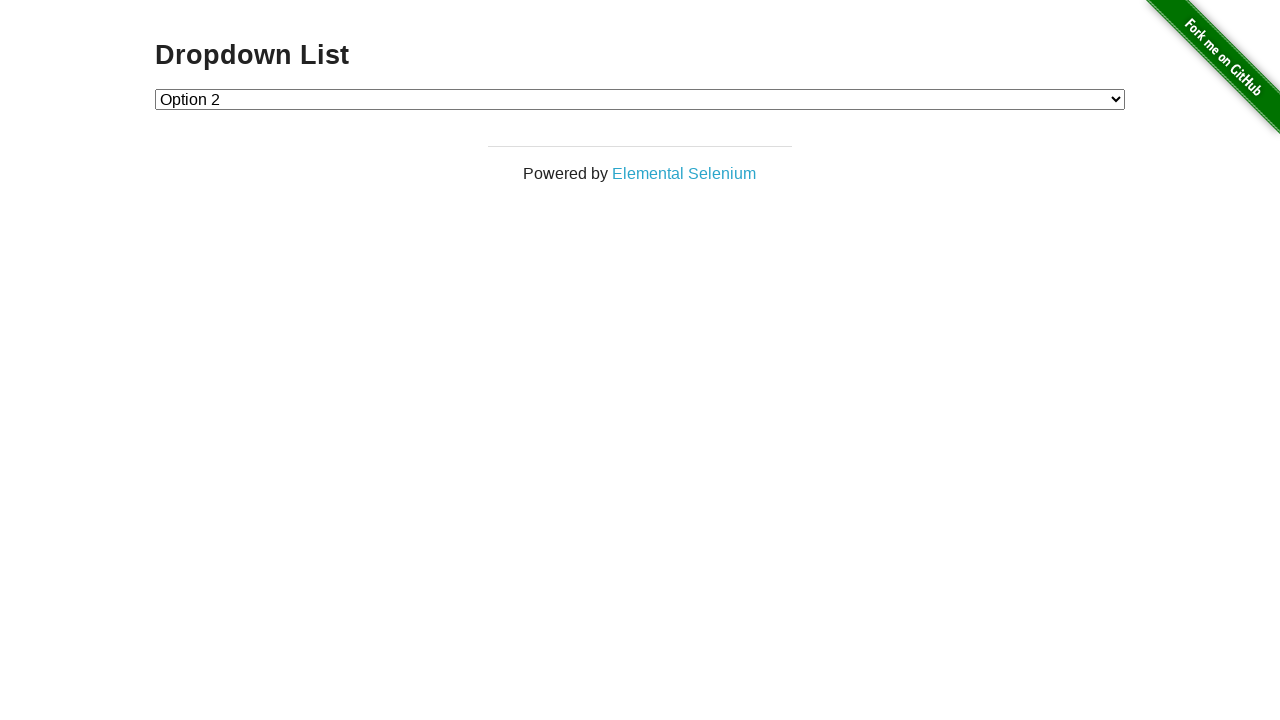